Navigates to Selenium downloads page and clicks on the Documentation link

Starting URL: https://www.selenium.dev/downloads/

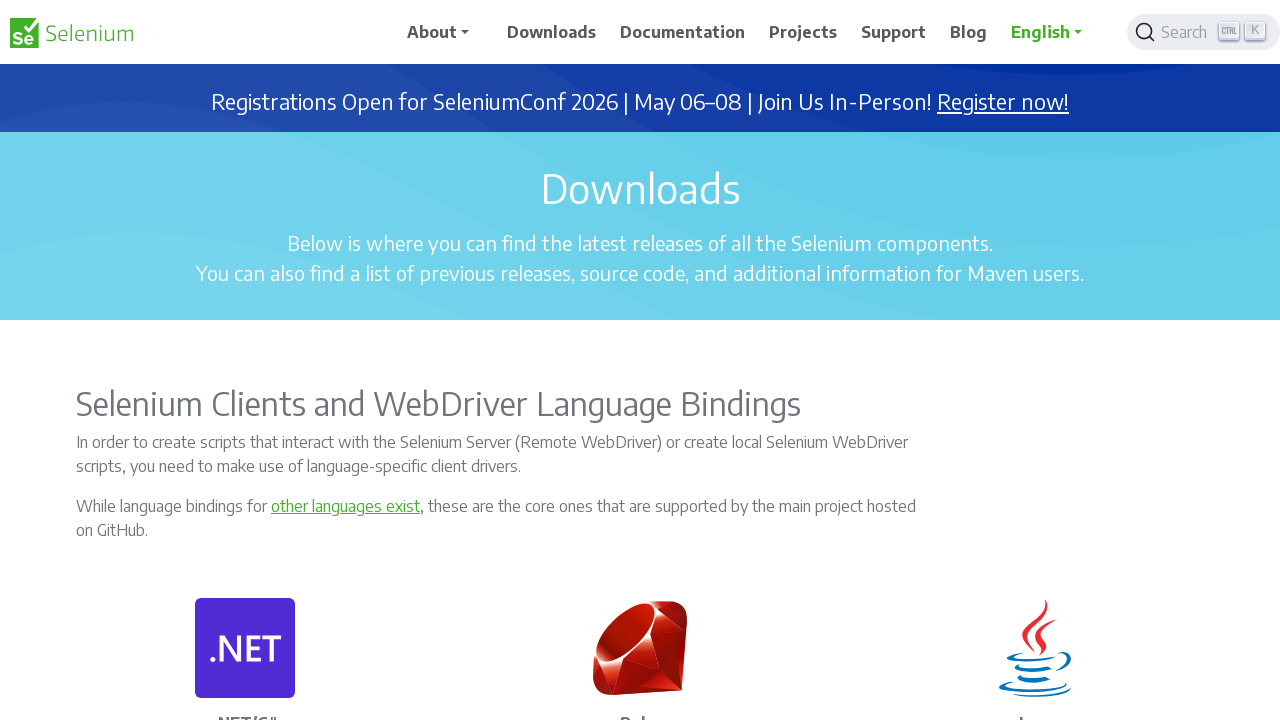

Navigated to Selenium downloads page
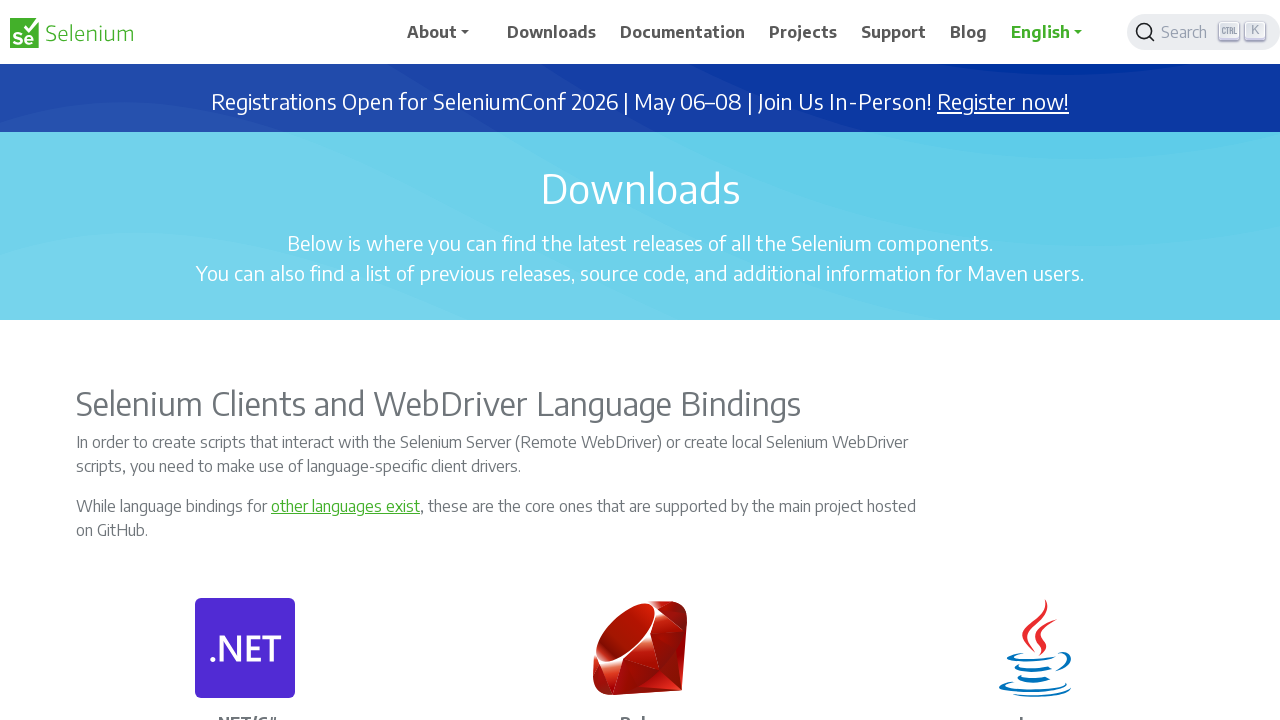

Clicked on Documentation link at (683, 32) on text=Documentation
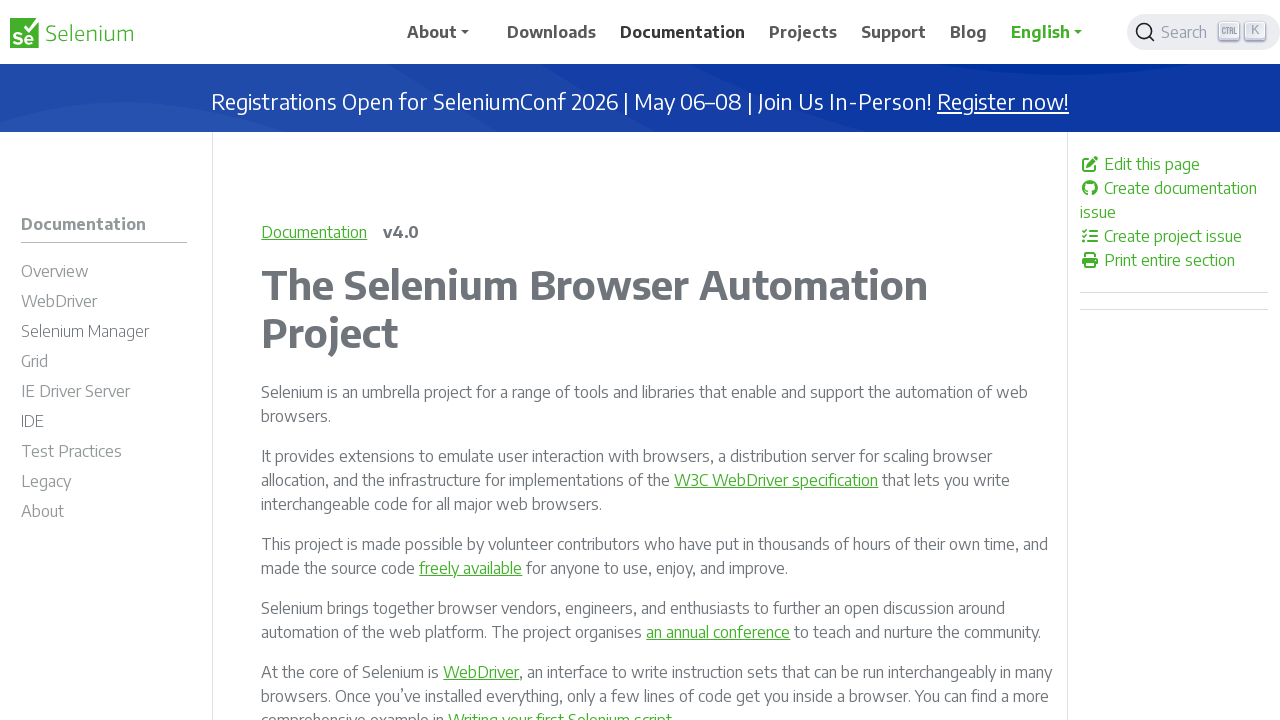

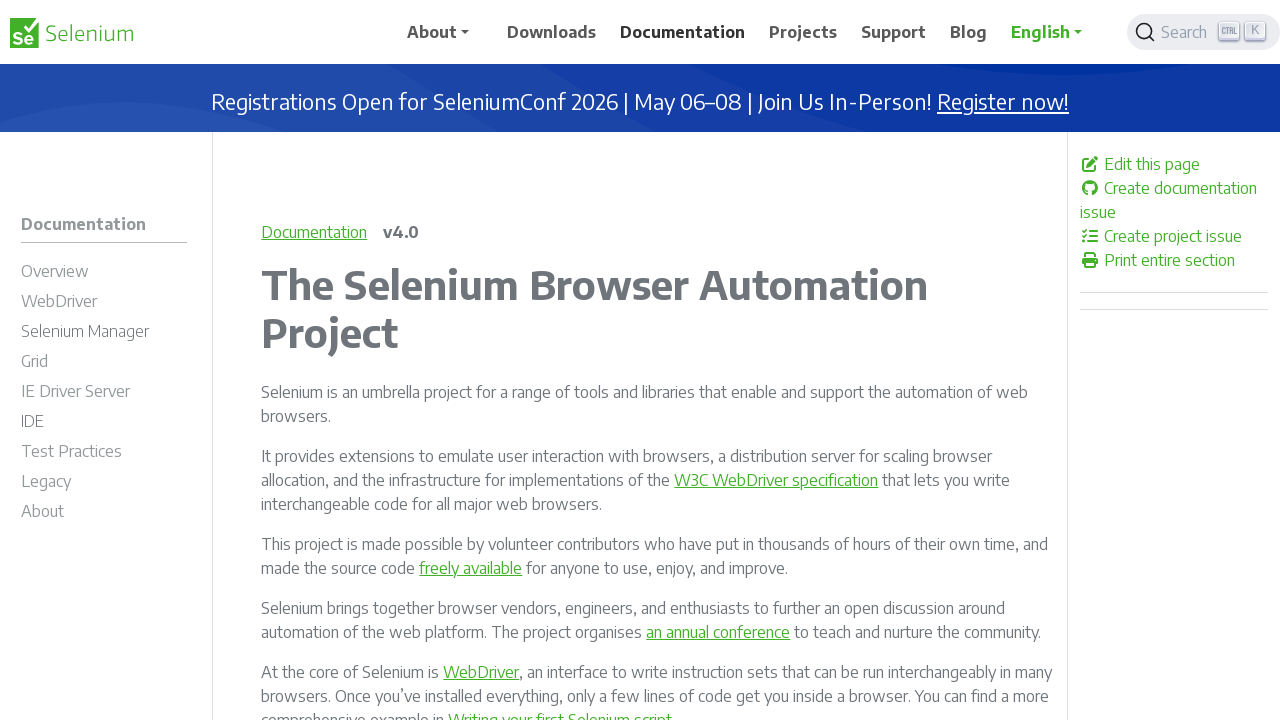